Tests marking individual todo items as complete by checking their checkboxes

Starting URL: https://demo.playwright.dev/todomvc

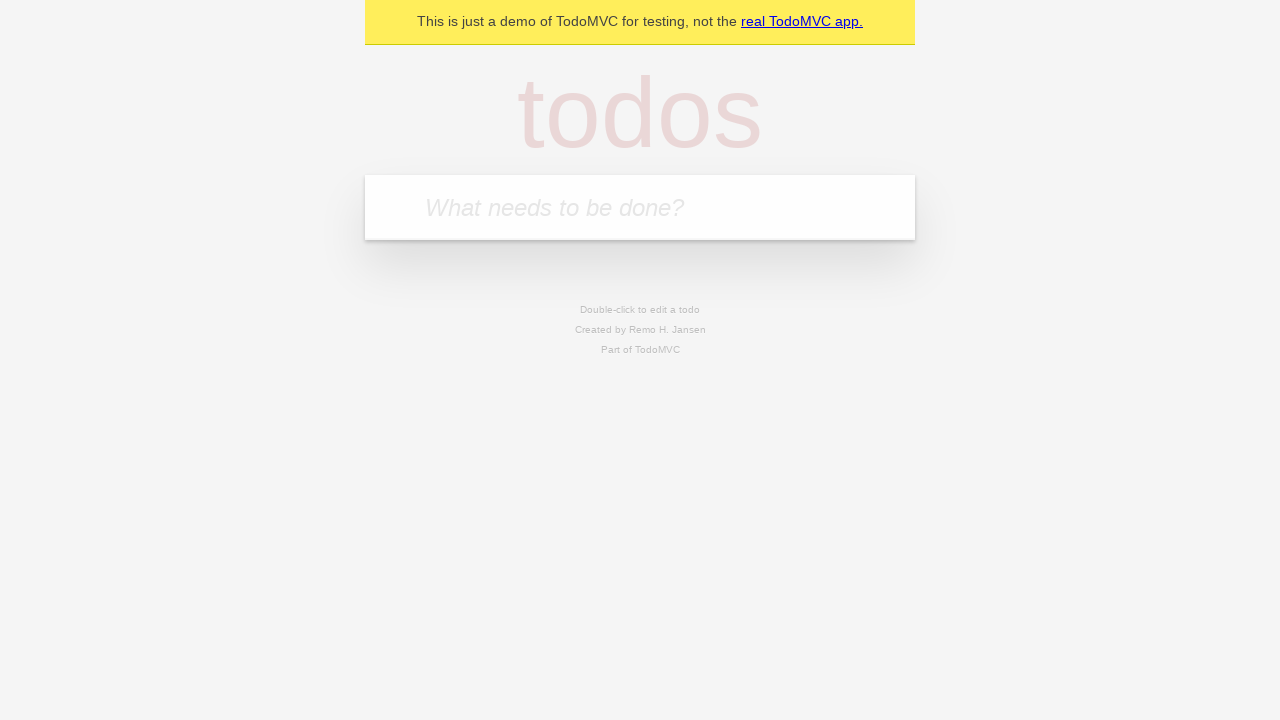

Located the 'What needs to be done?' input field
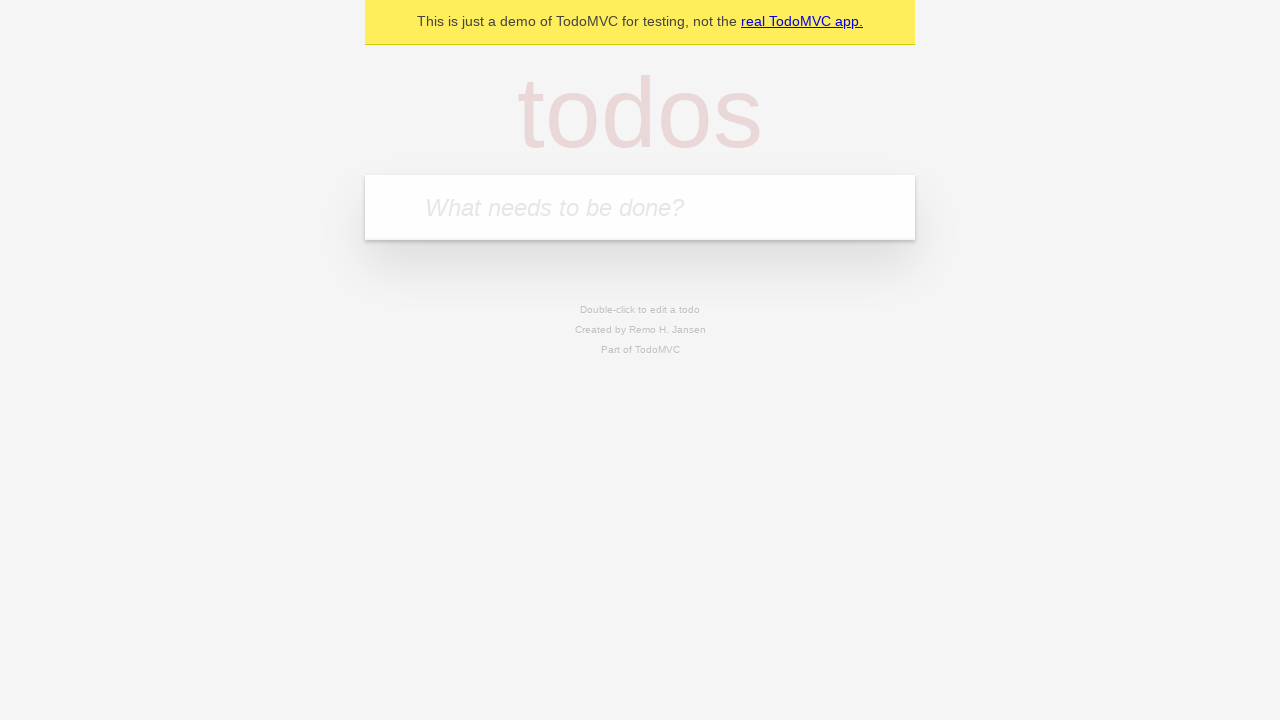

Filled todo input with 'buy some cheese' on internal:attr=[placeholder="What needs to be done?"i]
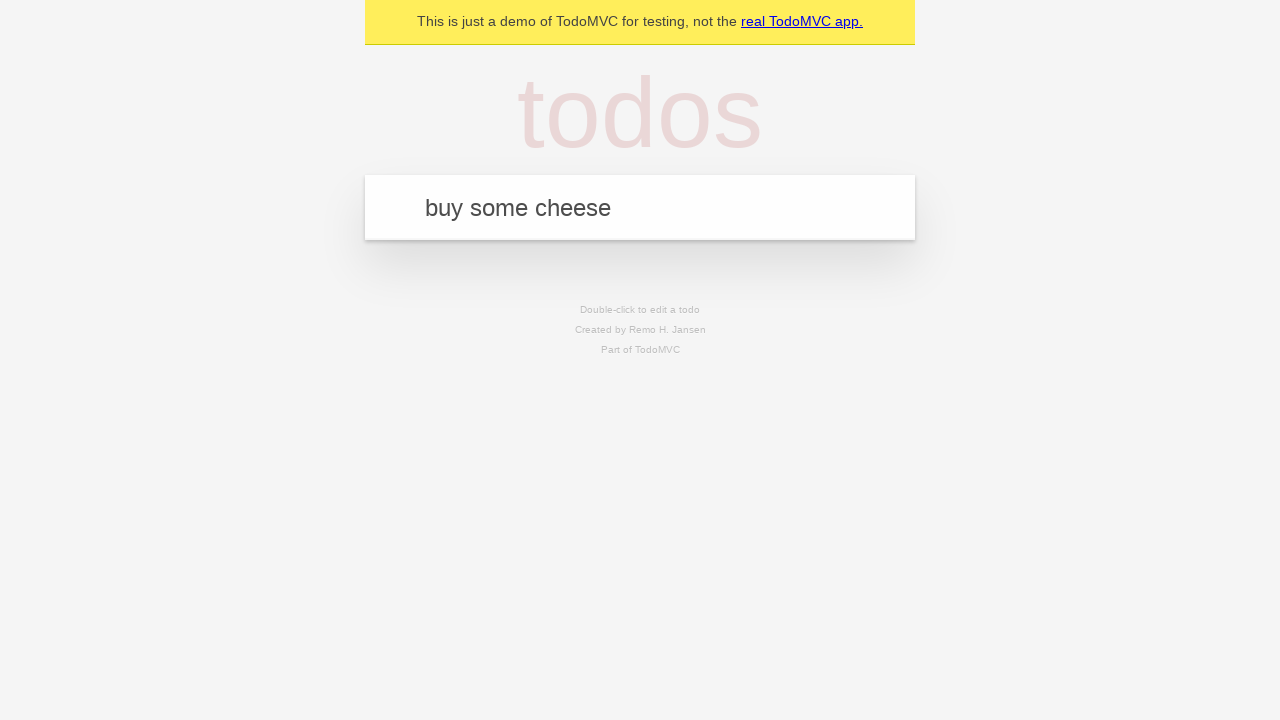

Pressed Enter to create todo item 'buy some cheese' on internal:attr=[placeholder="What needs to be done?"i]
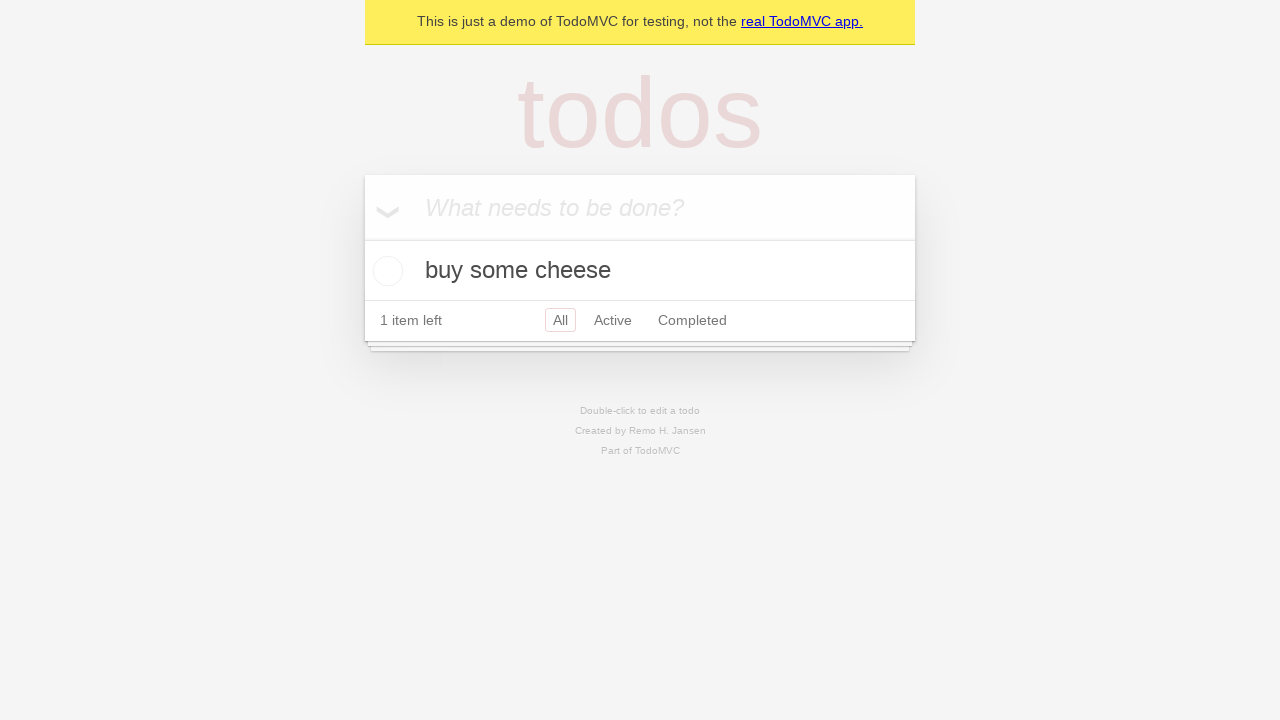

Filled todo input with 'feed the cat' on internal:attr=[placeholder="What needs to be done?"i]
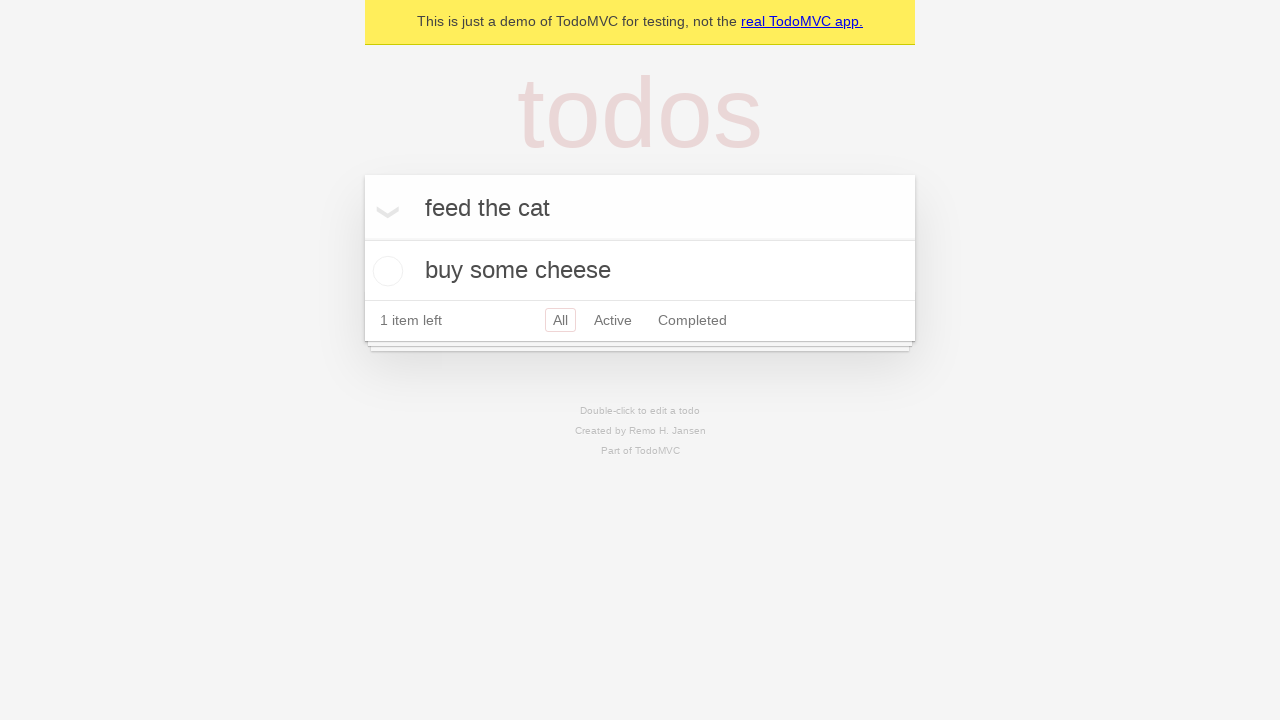

Pressed Enter to create todo item 'feed the cat' on internal:attr=[placeholder="What needs to be done?"i]
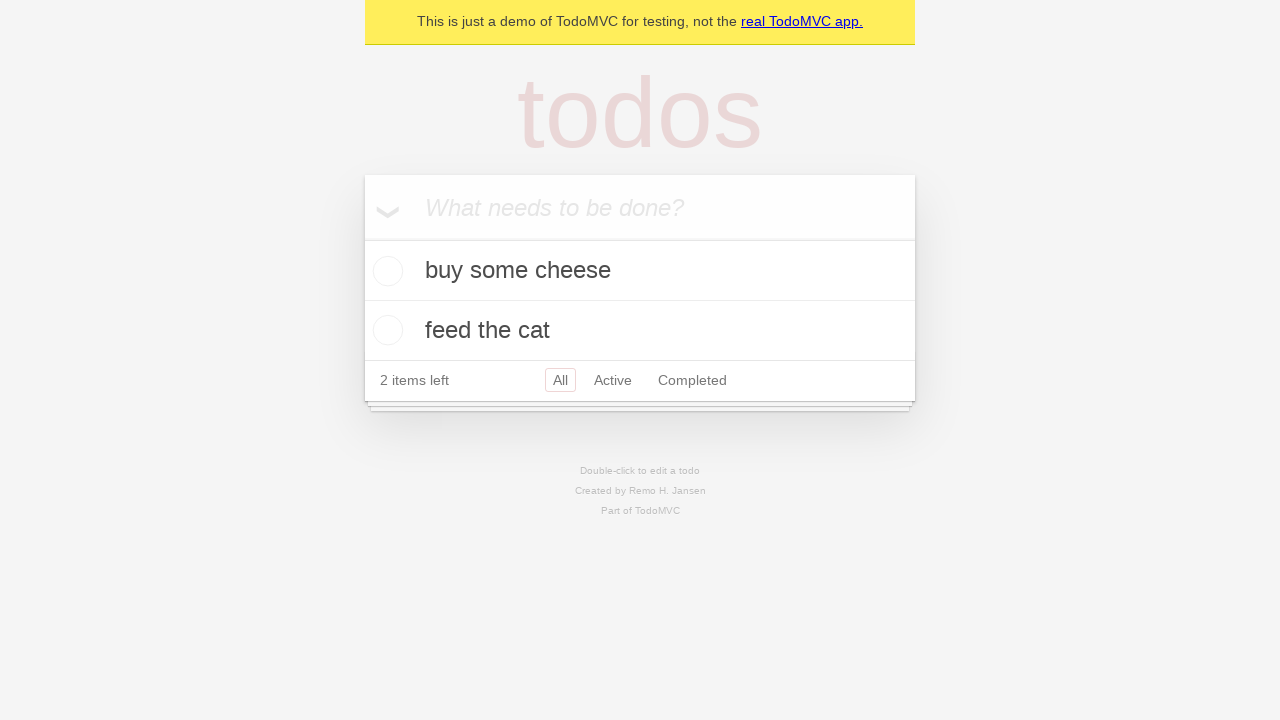

Located first todo item
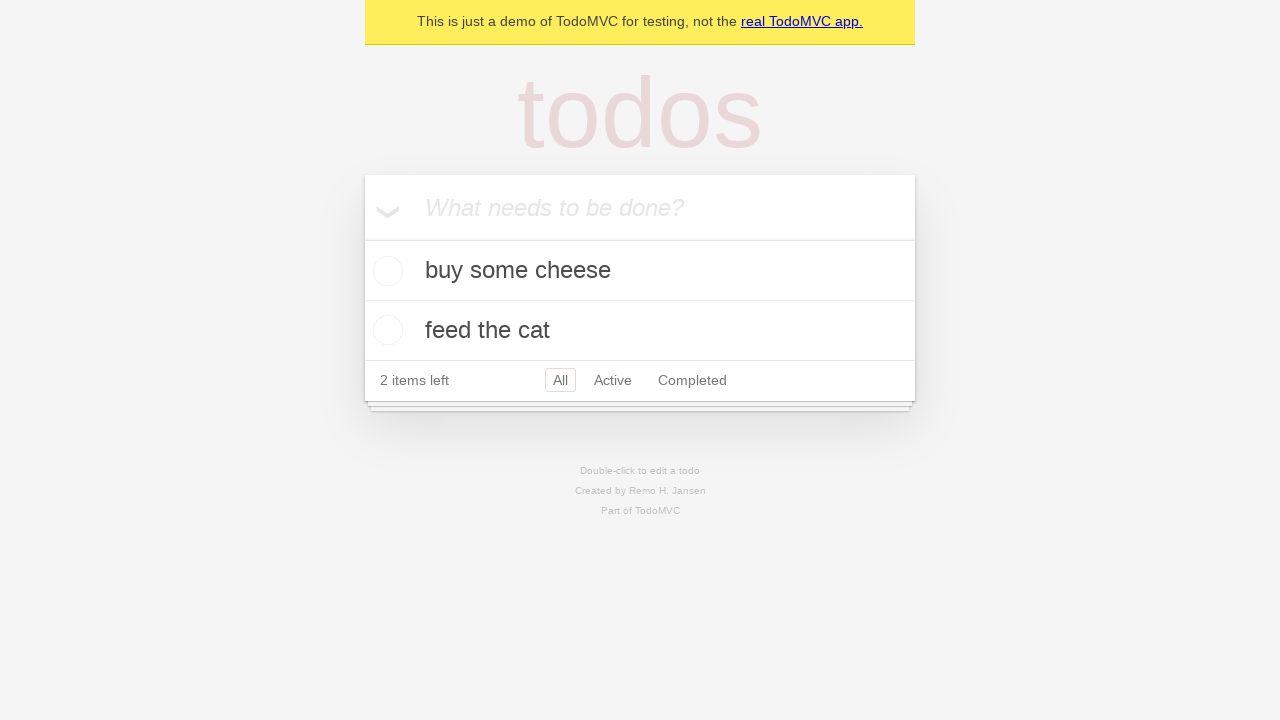

Checked the first todo item checkbox to mark as complete at (385, 271) on internal:testid=[data-testid="todo-item"s] >> nth=0 >> internal:role=checkbox
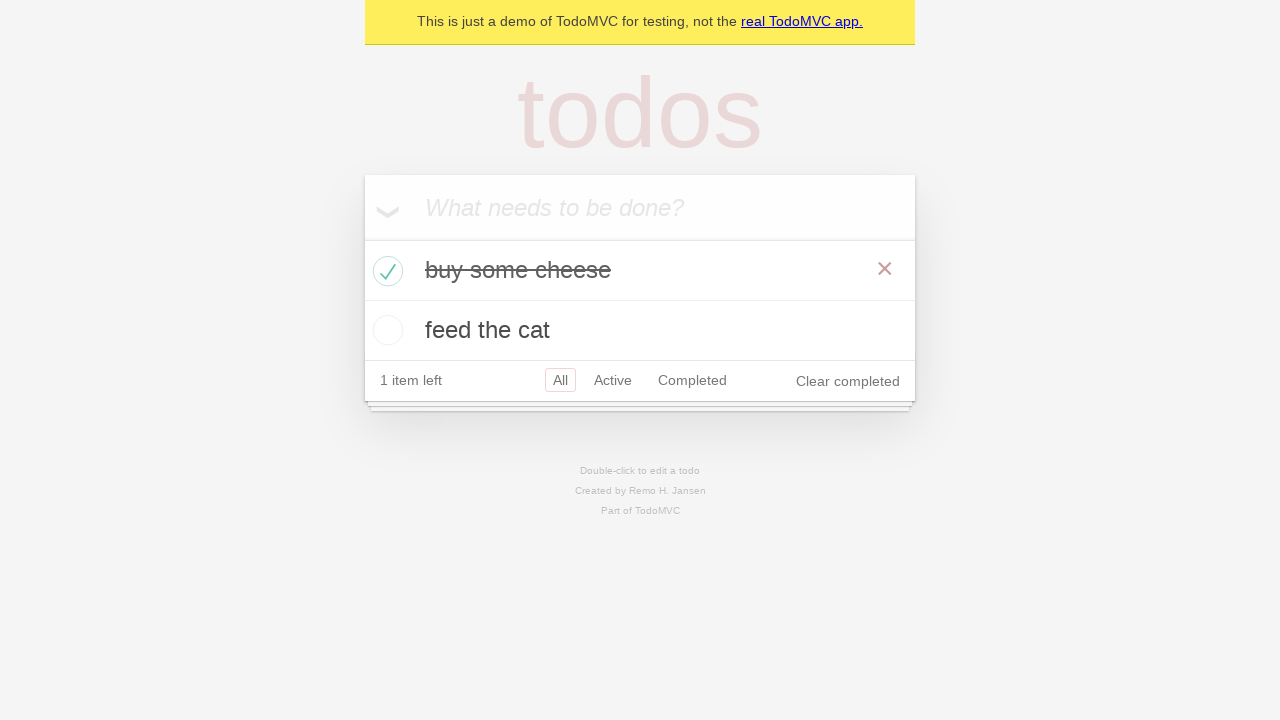

Located second todo item
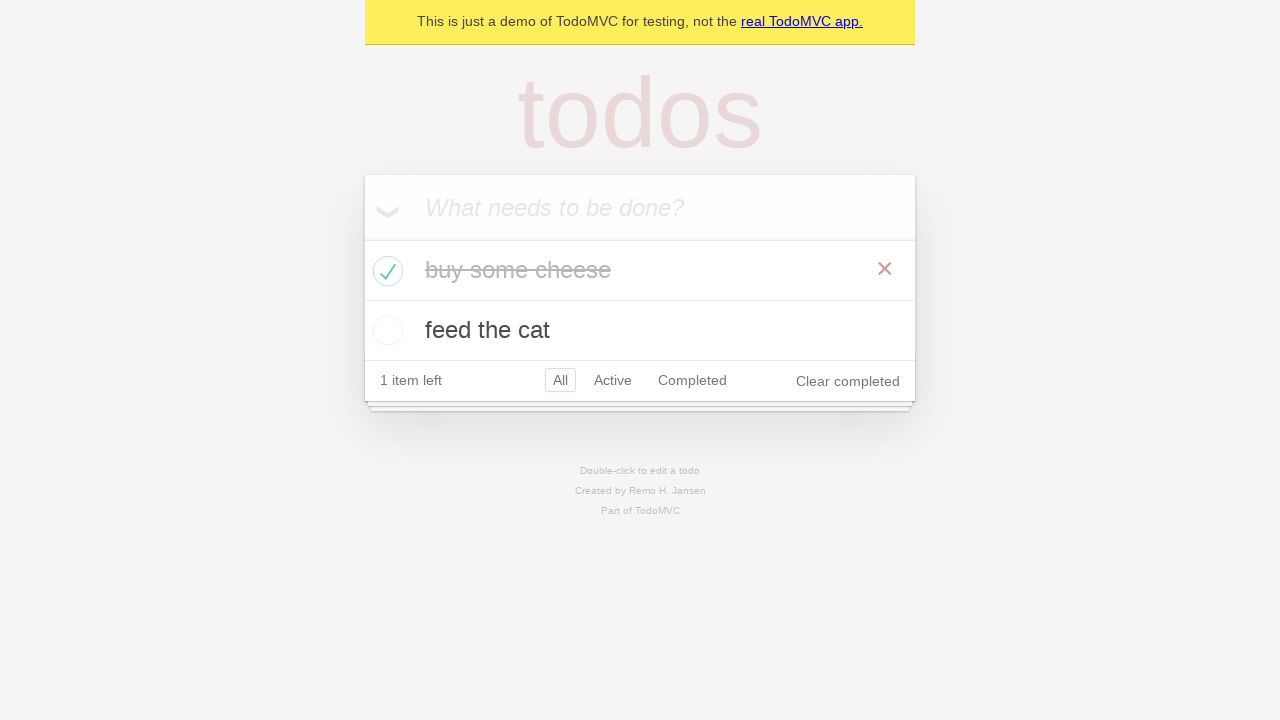

Checked the second todo item checkbox to mark as complete at (385, 330) on internal:testid=[data-testid="todo-item"s] >> nth=1 >> internal:role=checkbox
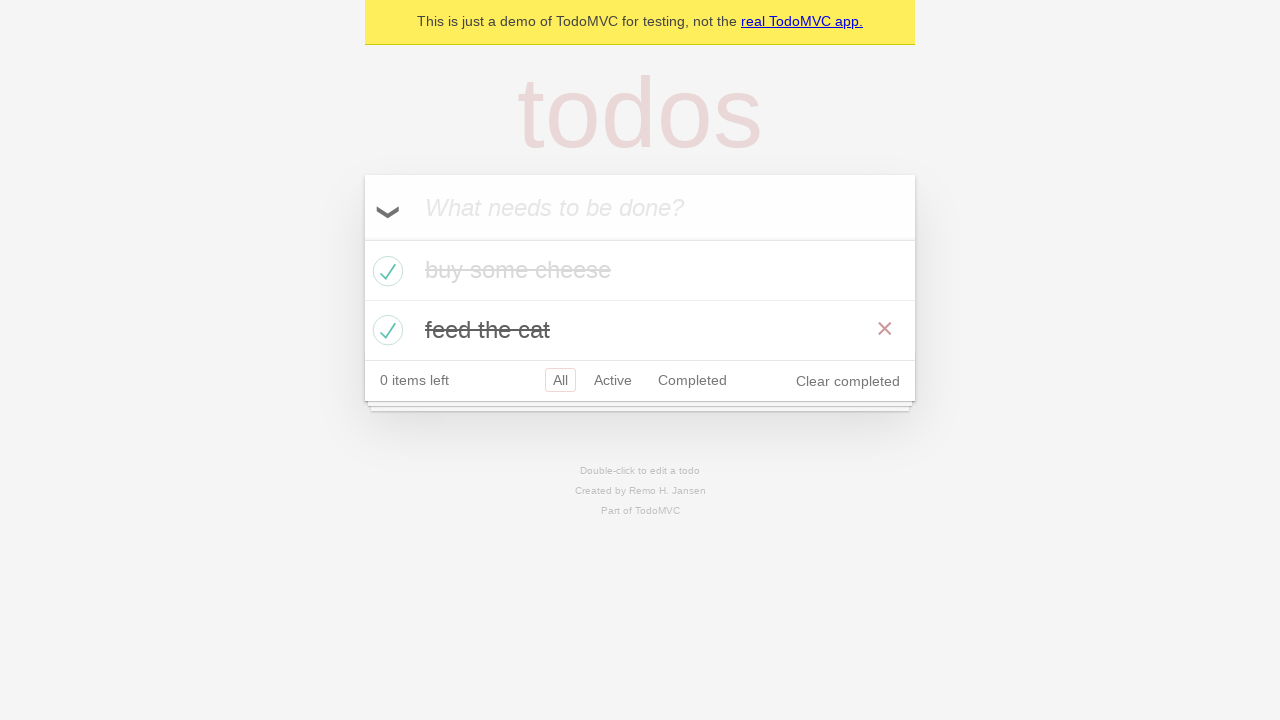

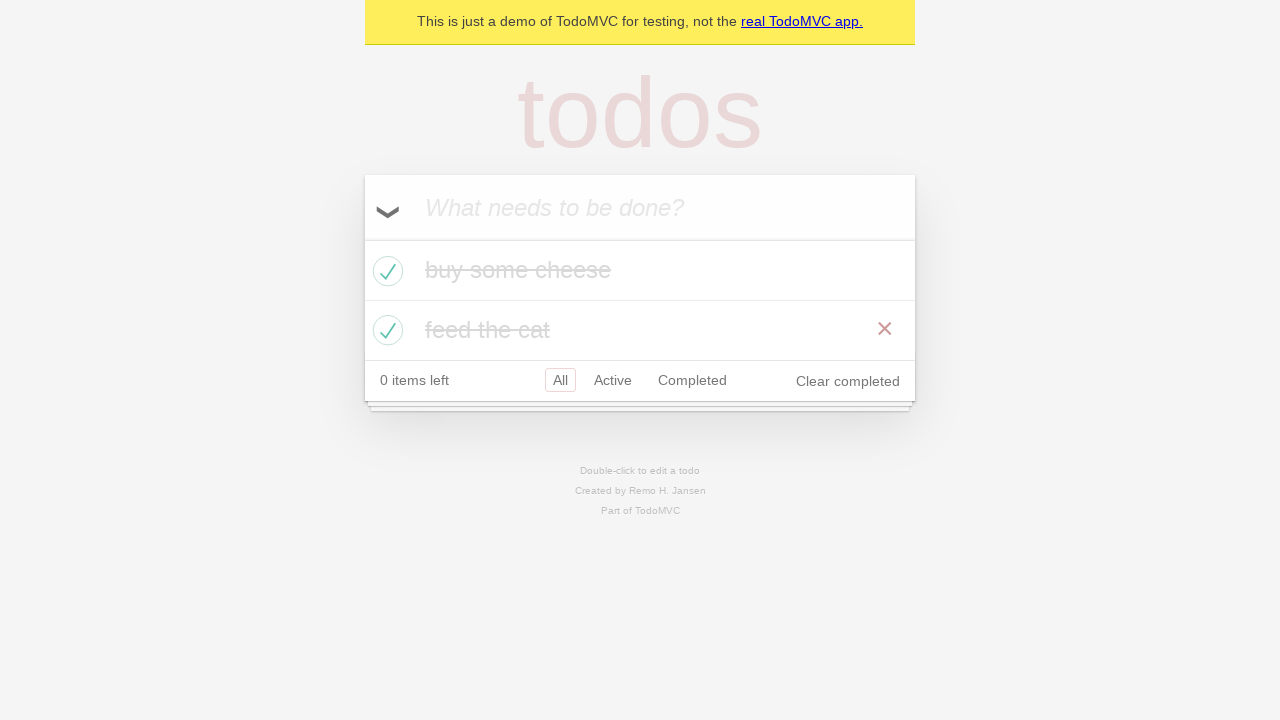